Tests percent calculator with valid percentage (10) and invalid number (text 'qwe'), expecting error message

Starting URL: https://www.calculator.net/percent-calculator.html

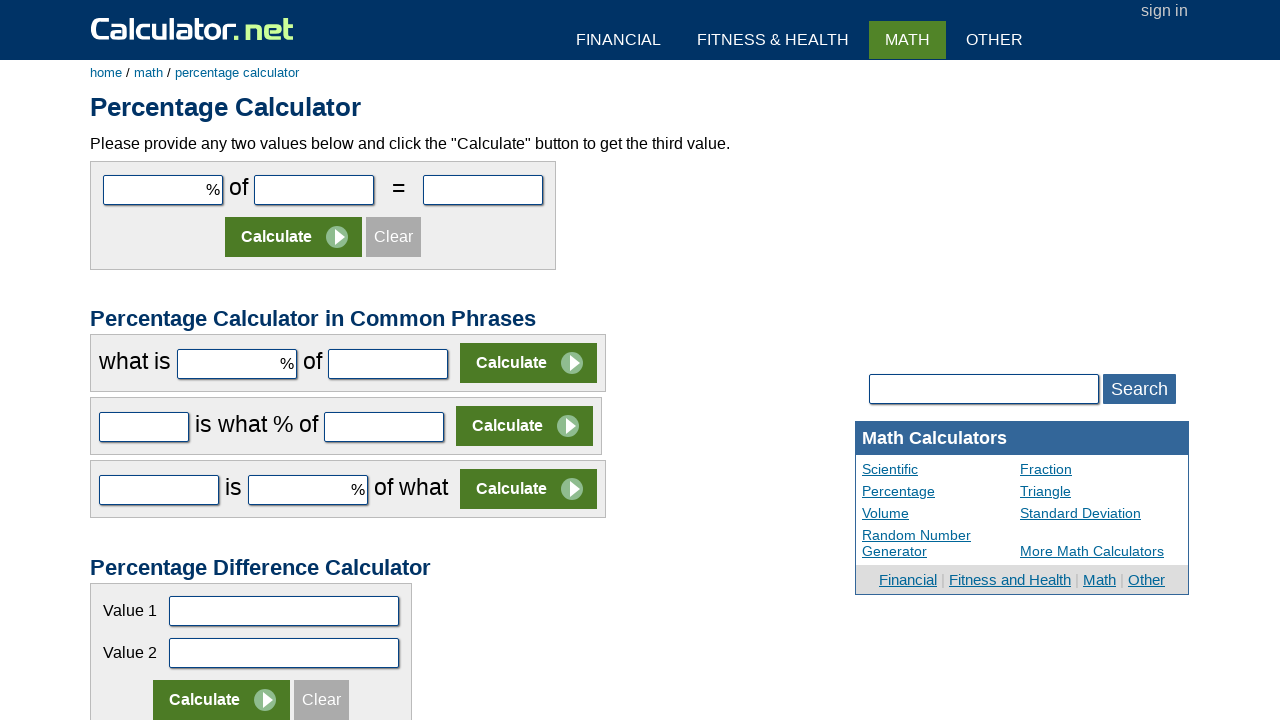

Filled percentage field with valid number '10' on input[id='cpar1']
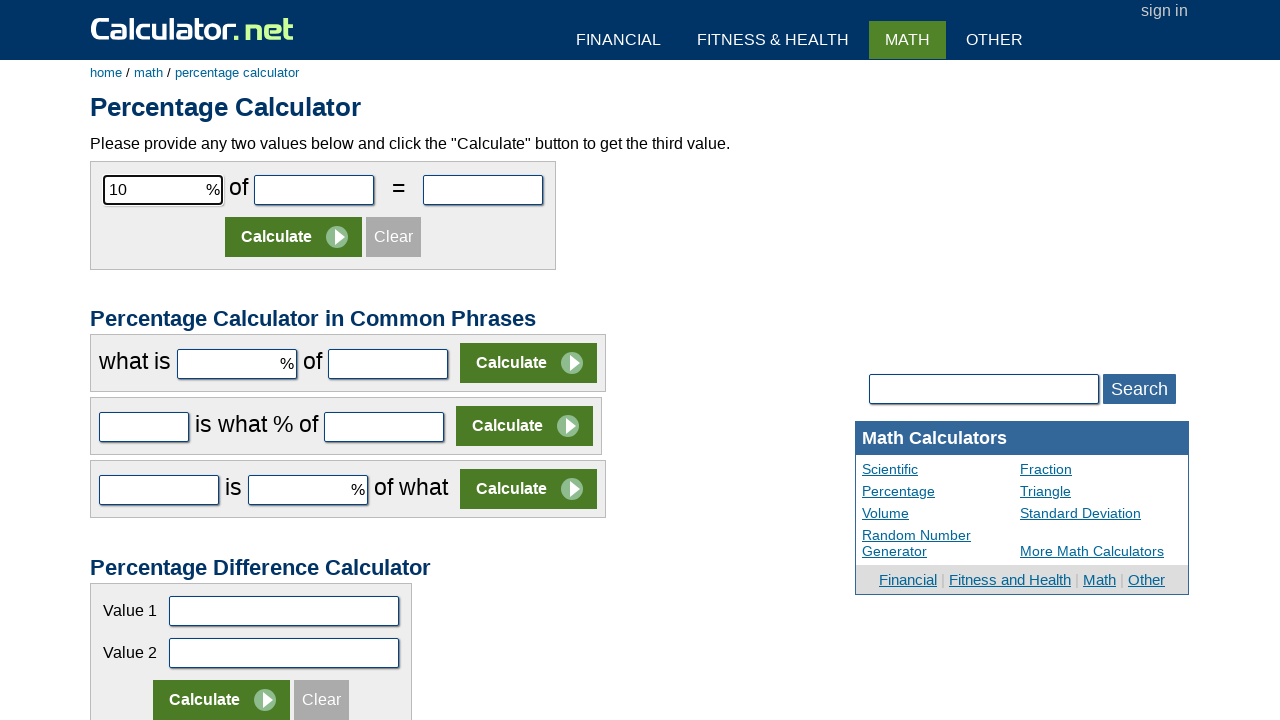

Filled number field with invalid text 'qwe' on input[id='cpar2']
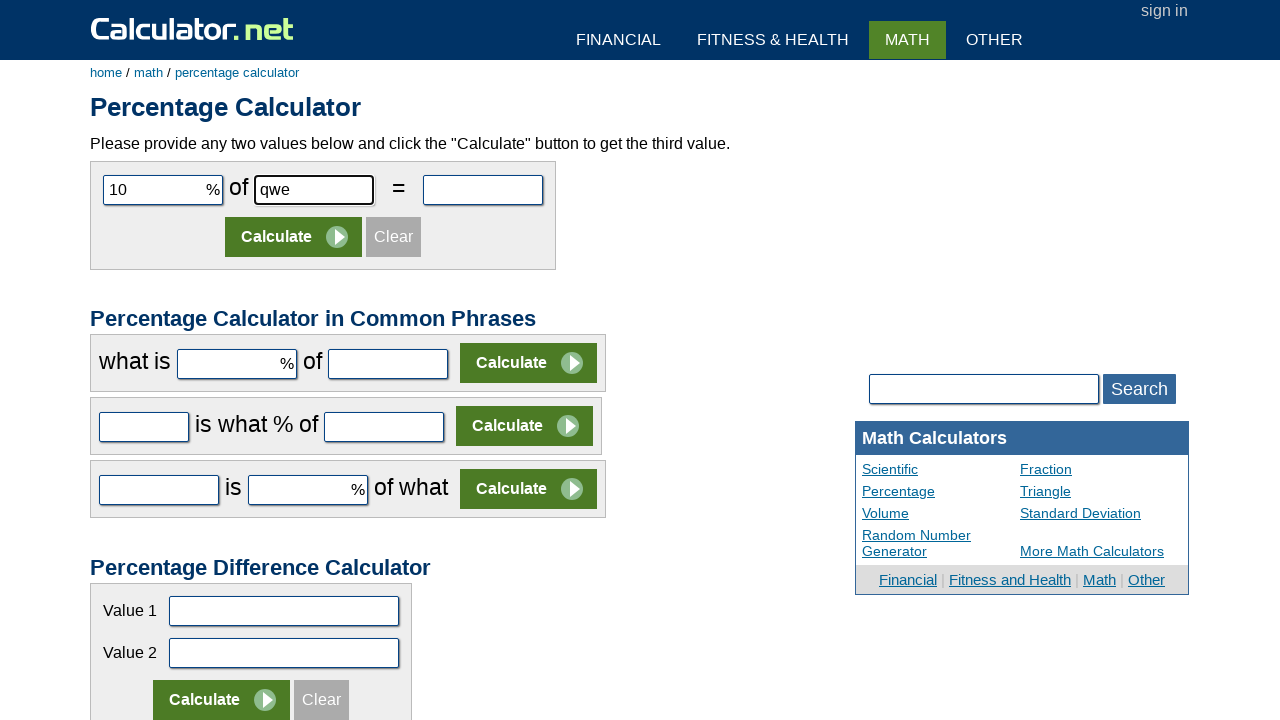

Clicked Calculate button at (294, 237) on input[value='Calculate']
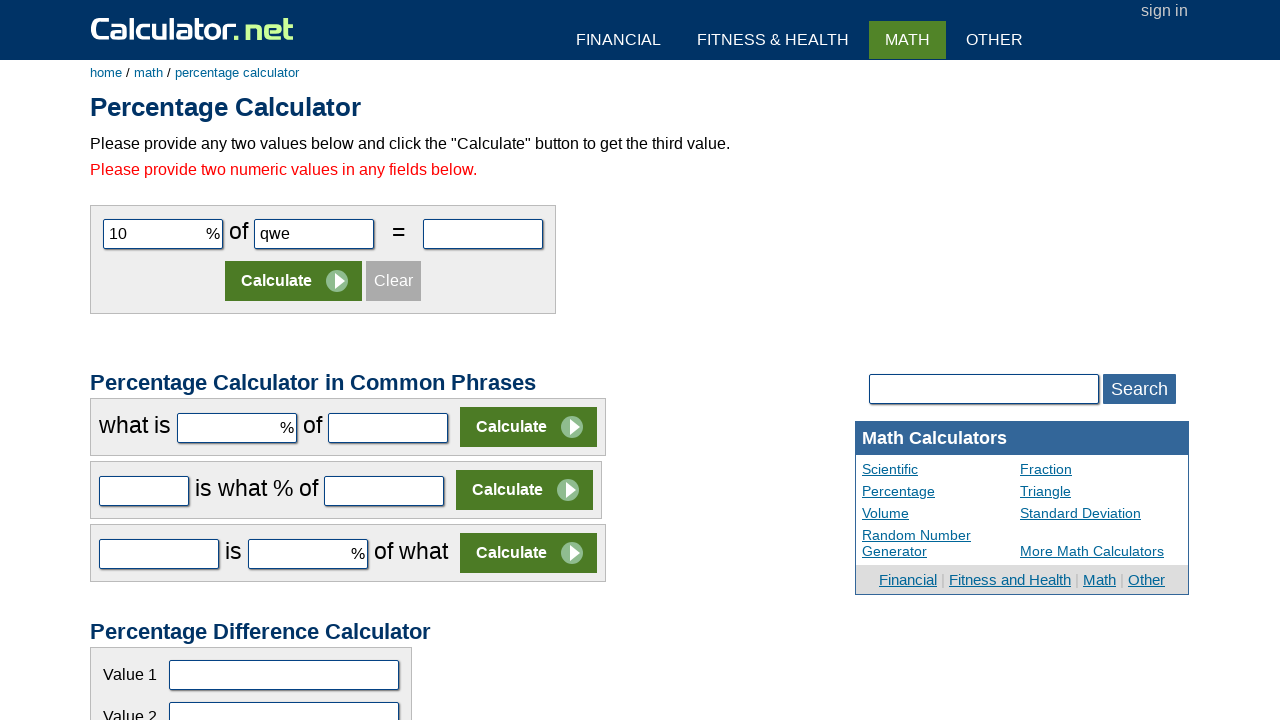

Waited 1000ms for error message or result to appear
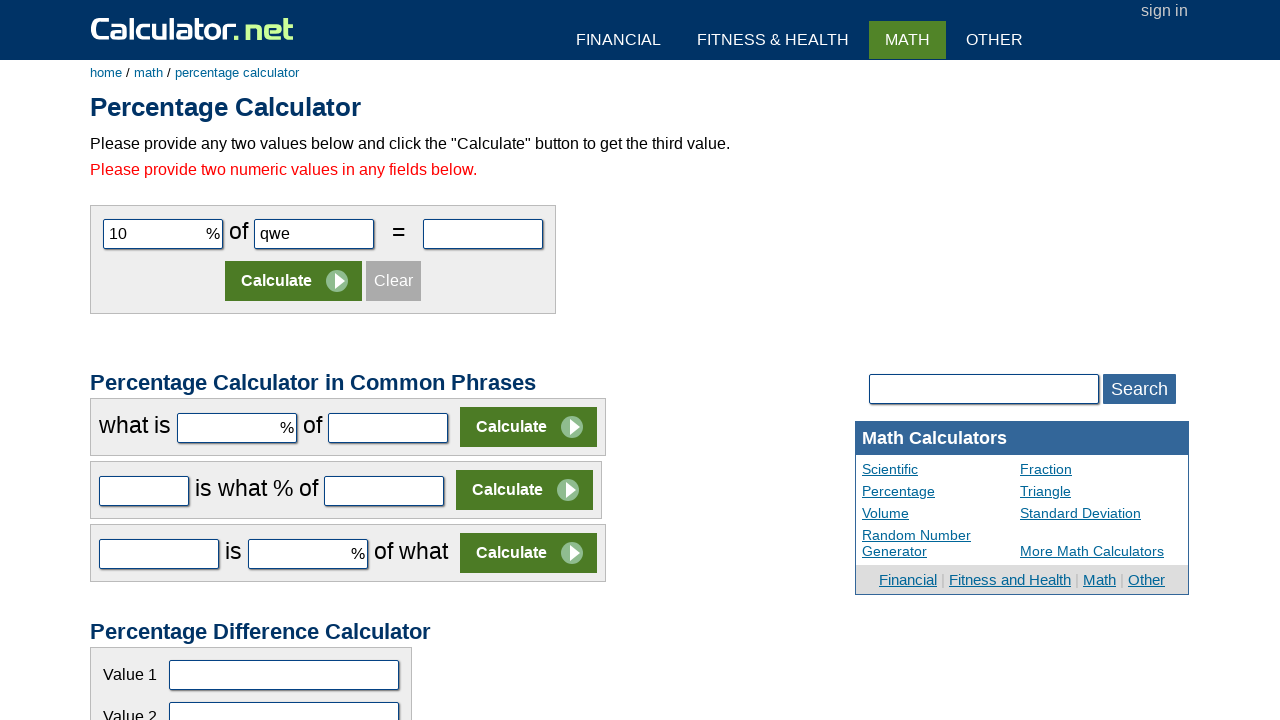

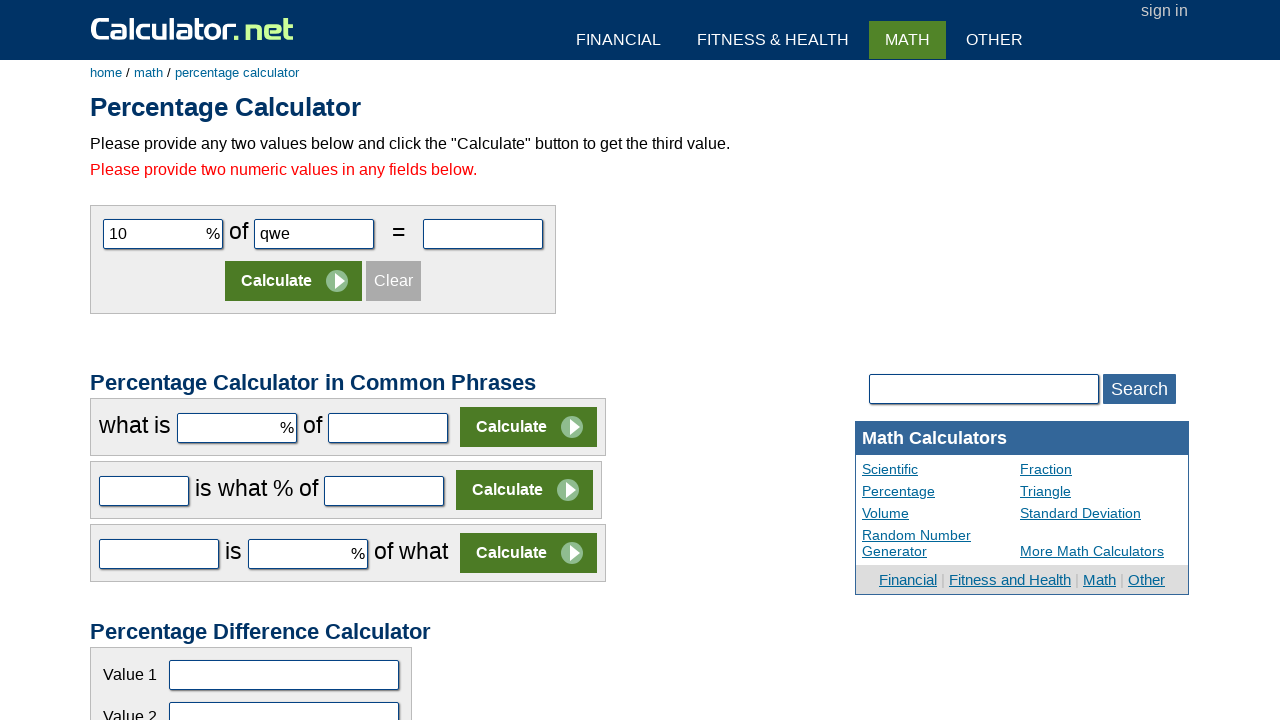